Tests right-click context menu functionality by performing a context click on an element, hovering over a menu option to reveal submenu, clicking a sub-option, and accepting the resulting alert popup.

Starting URL: https://www.jqueryscript.net/demo/Simple-jQuery-Right-Click-Context-Menu-Plugin/demo/

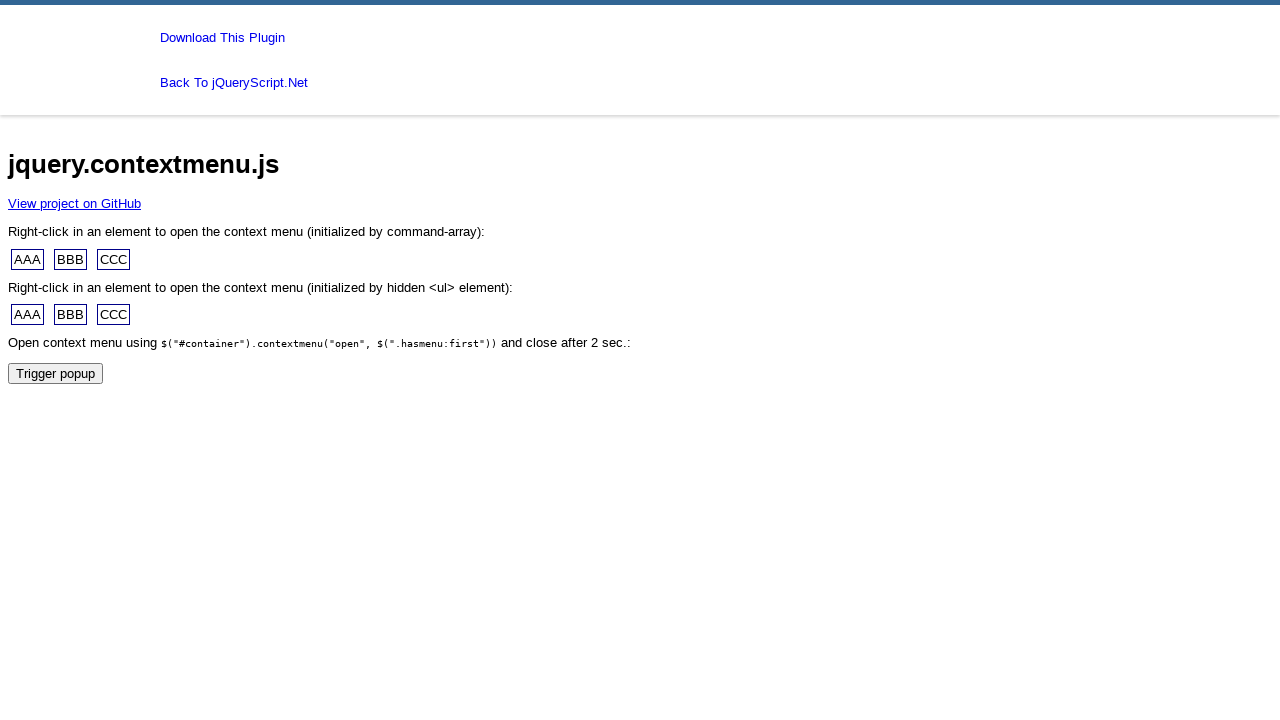

Set viewport size to 1920x1080
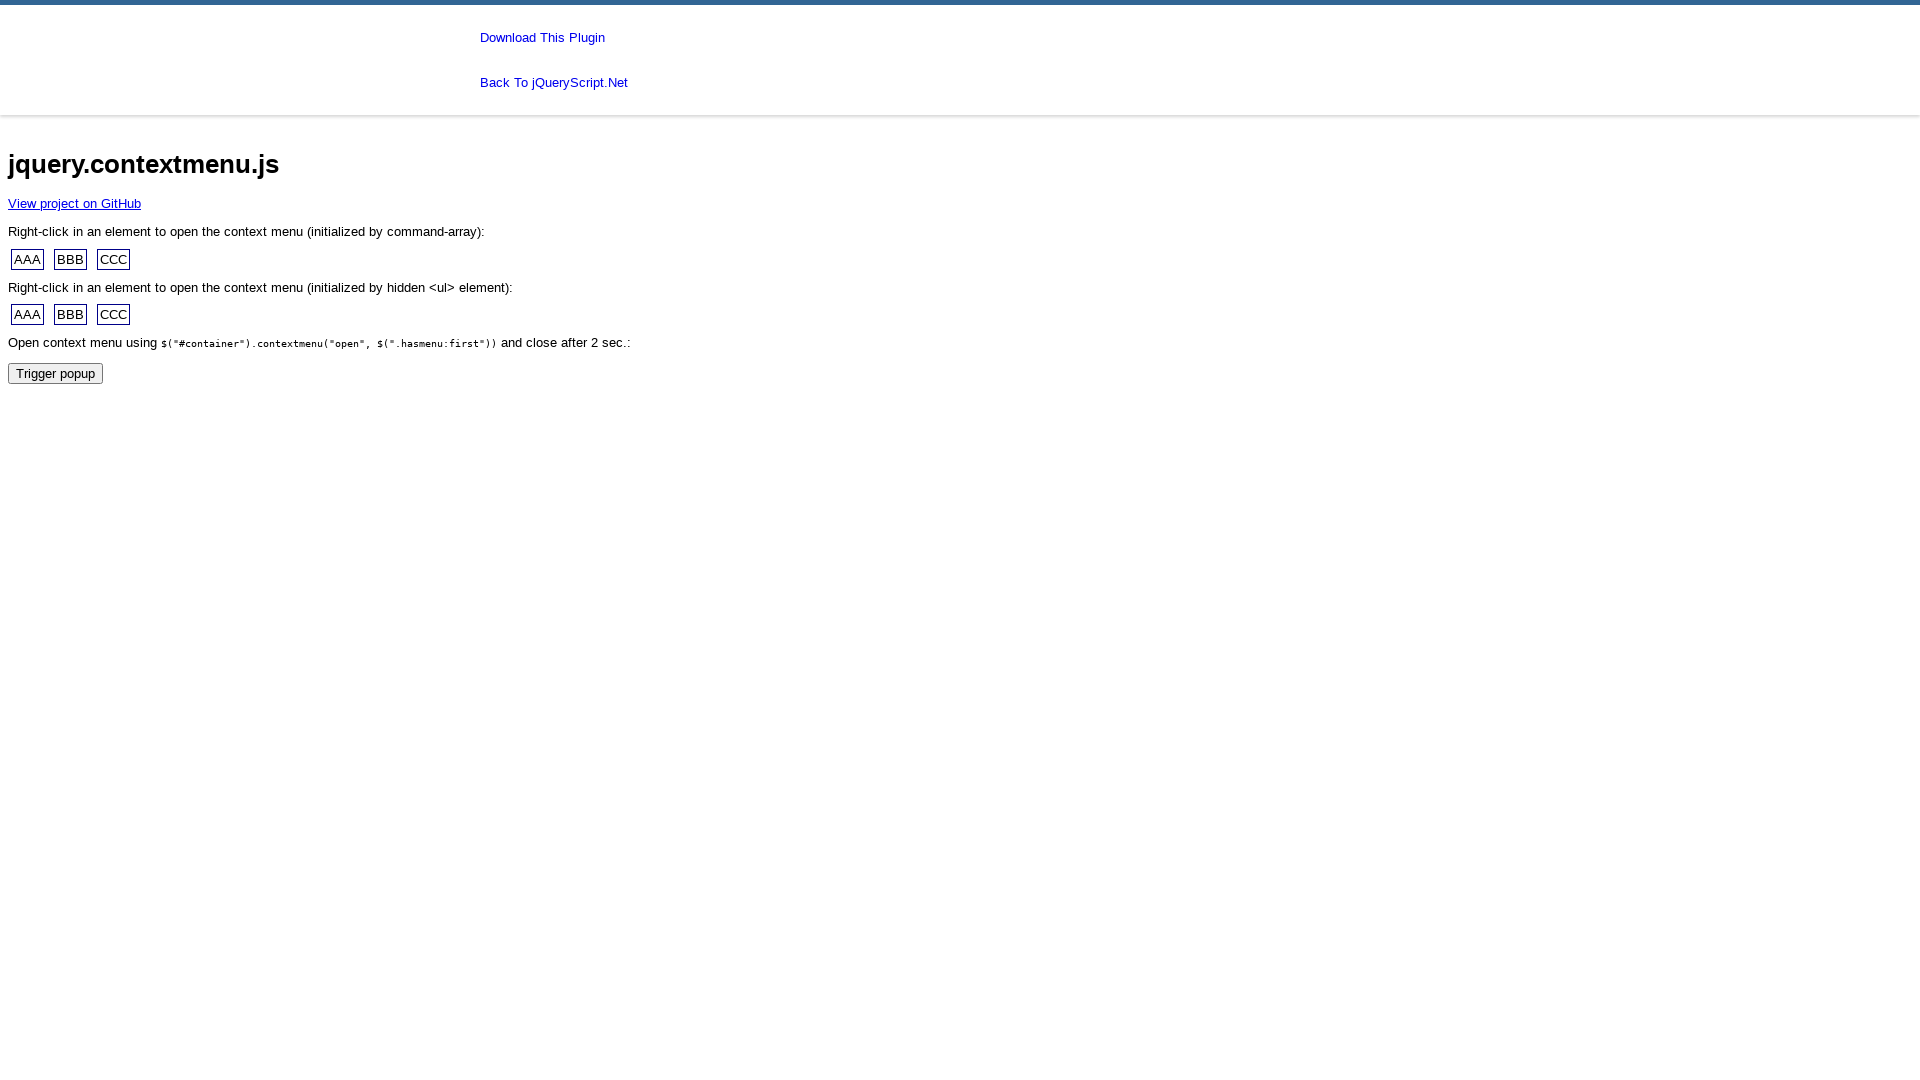

Right-clicked on target element to open context menu at (28, 259) on xpath=//body/div[2]/span[1]
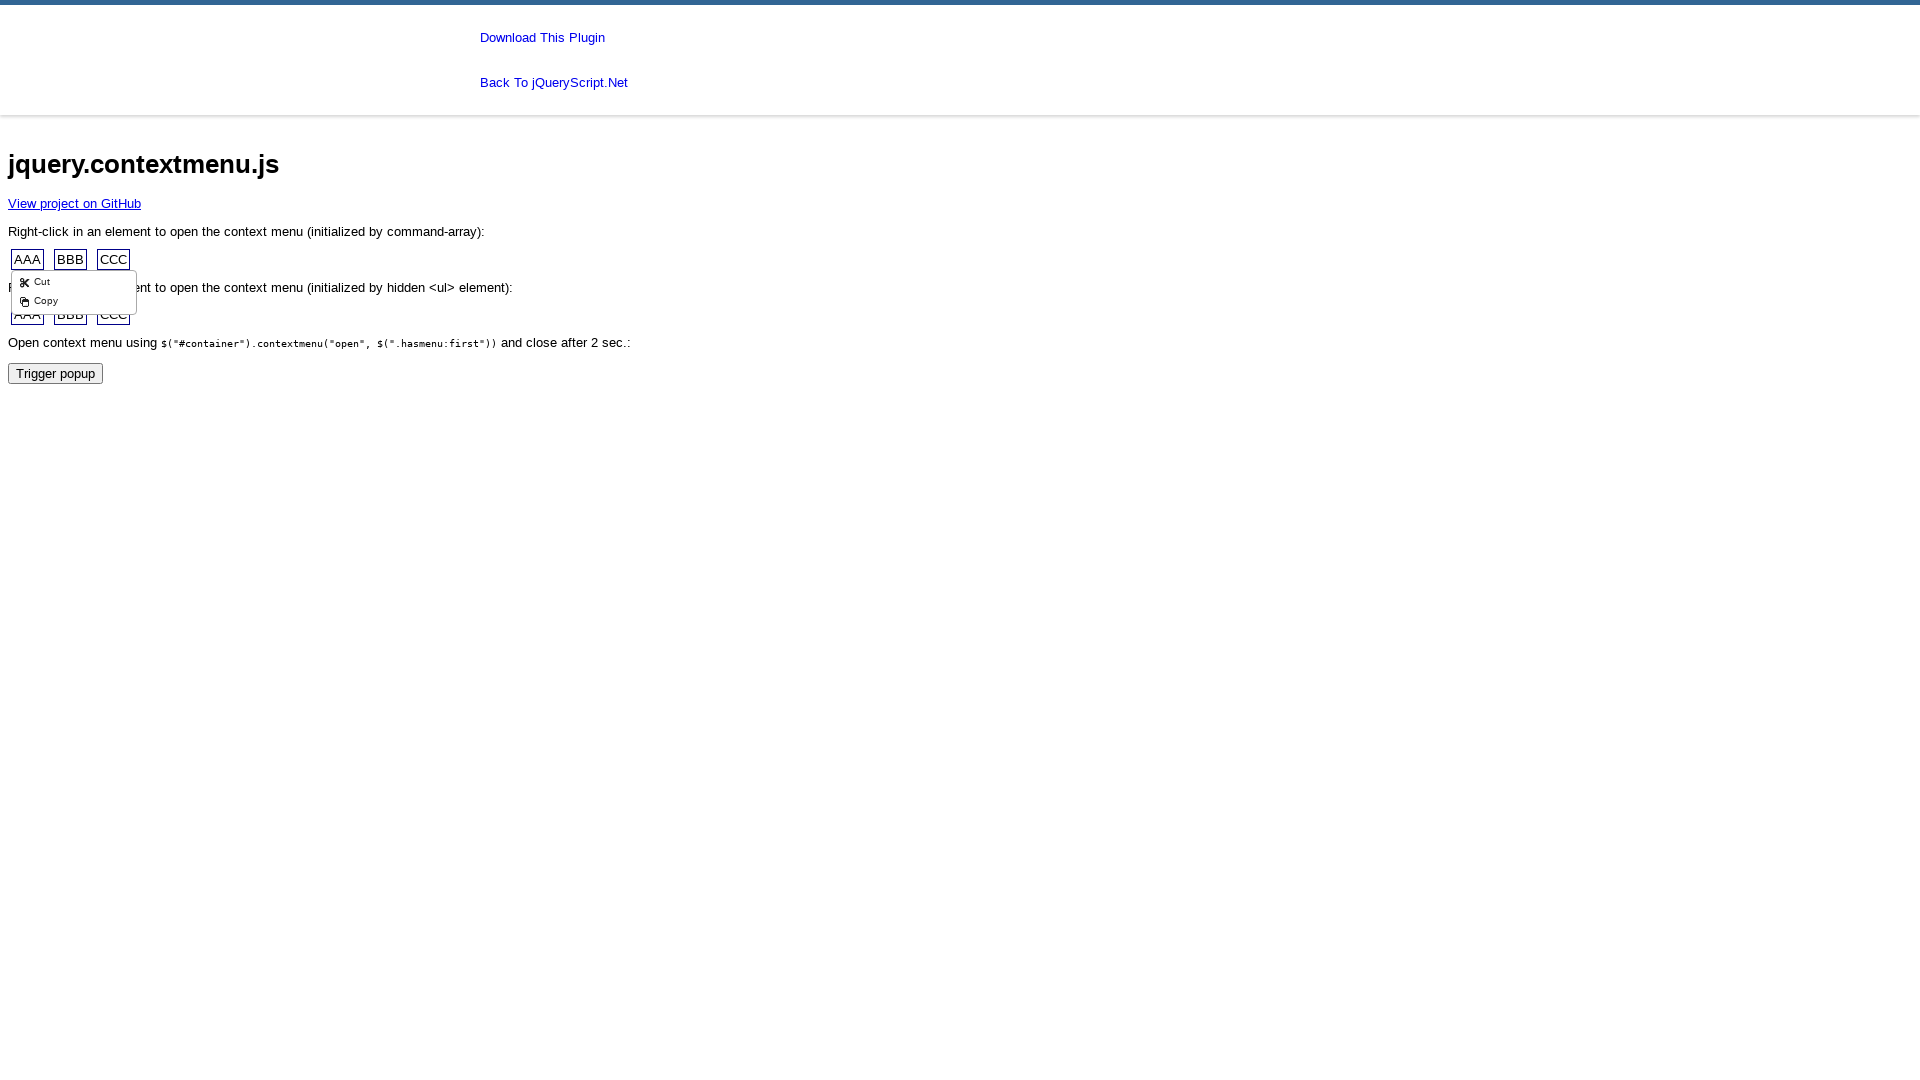

Waited for context menu to appear
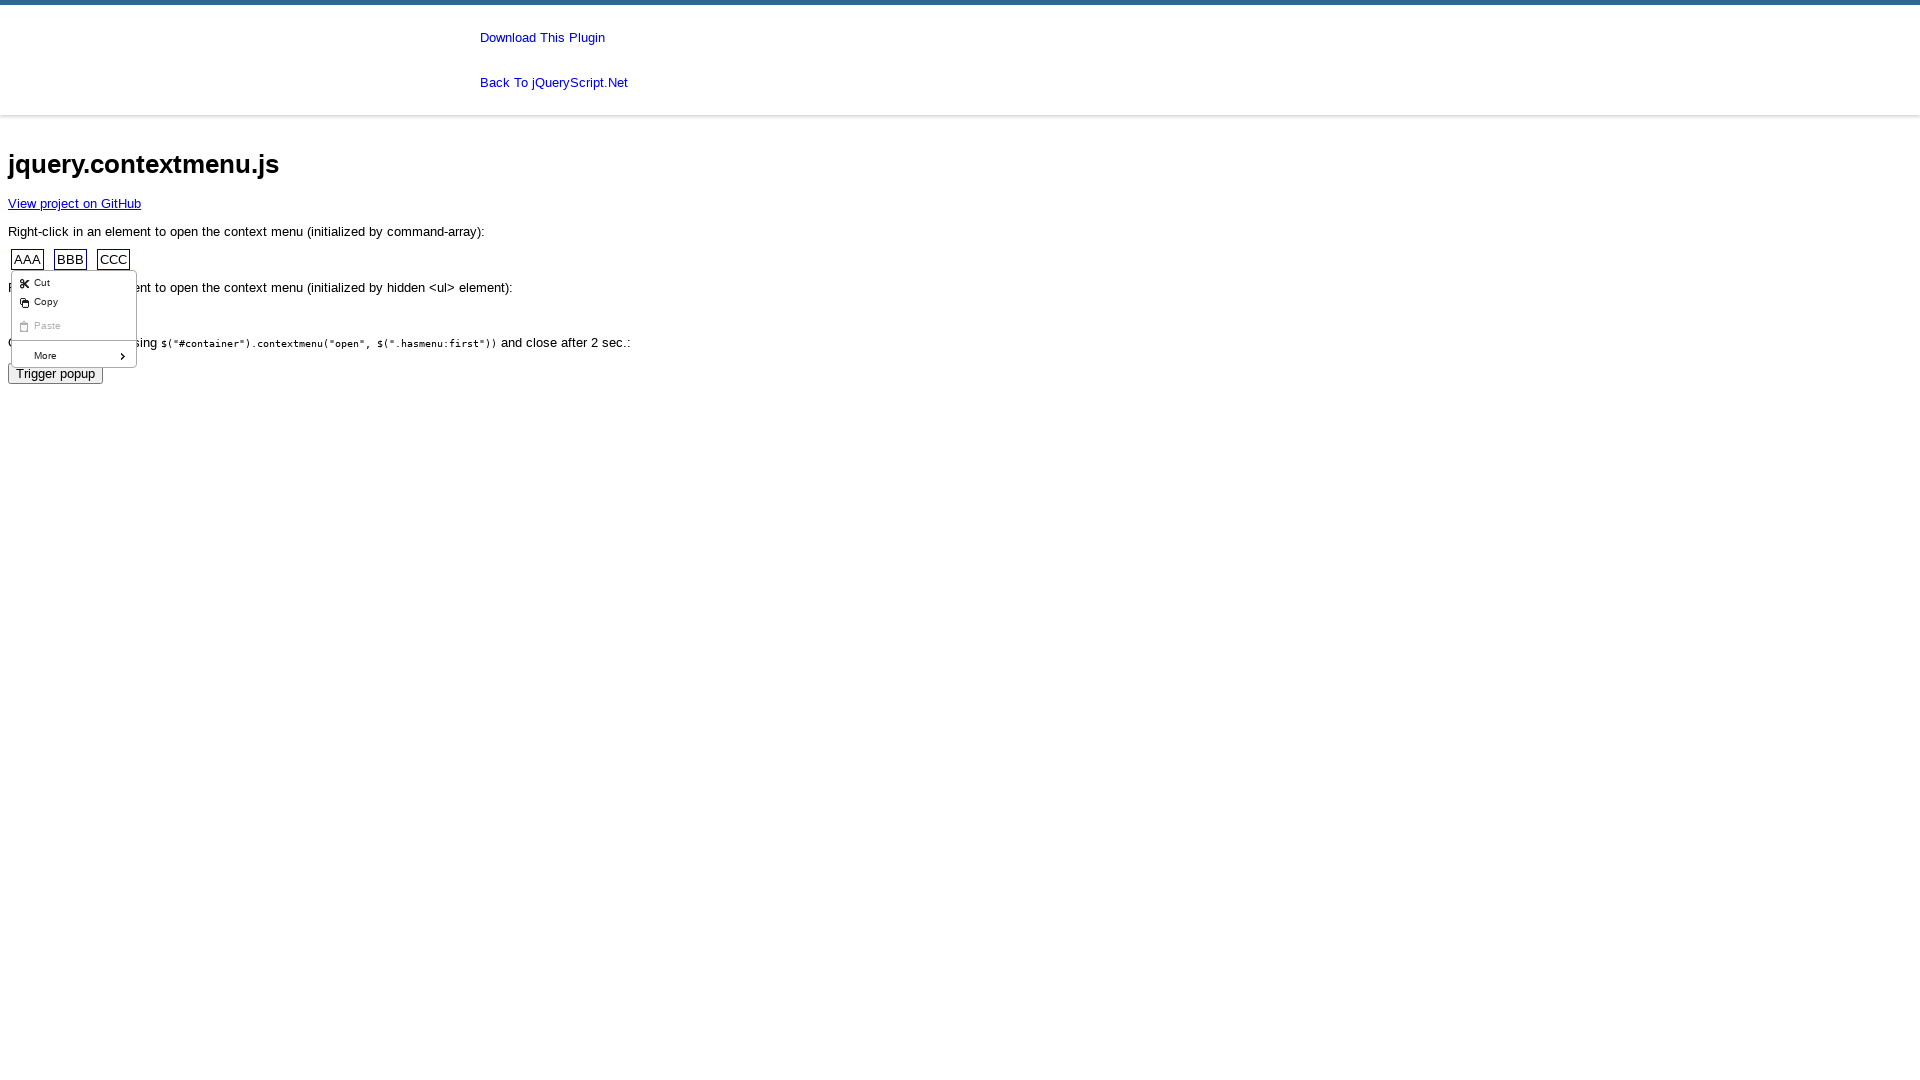

Hovered over 'More' option to reveal submenu at (74, 356) on xpath=//a[contains(.,'More')]
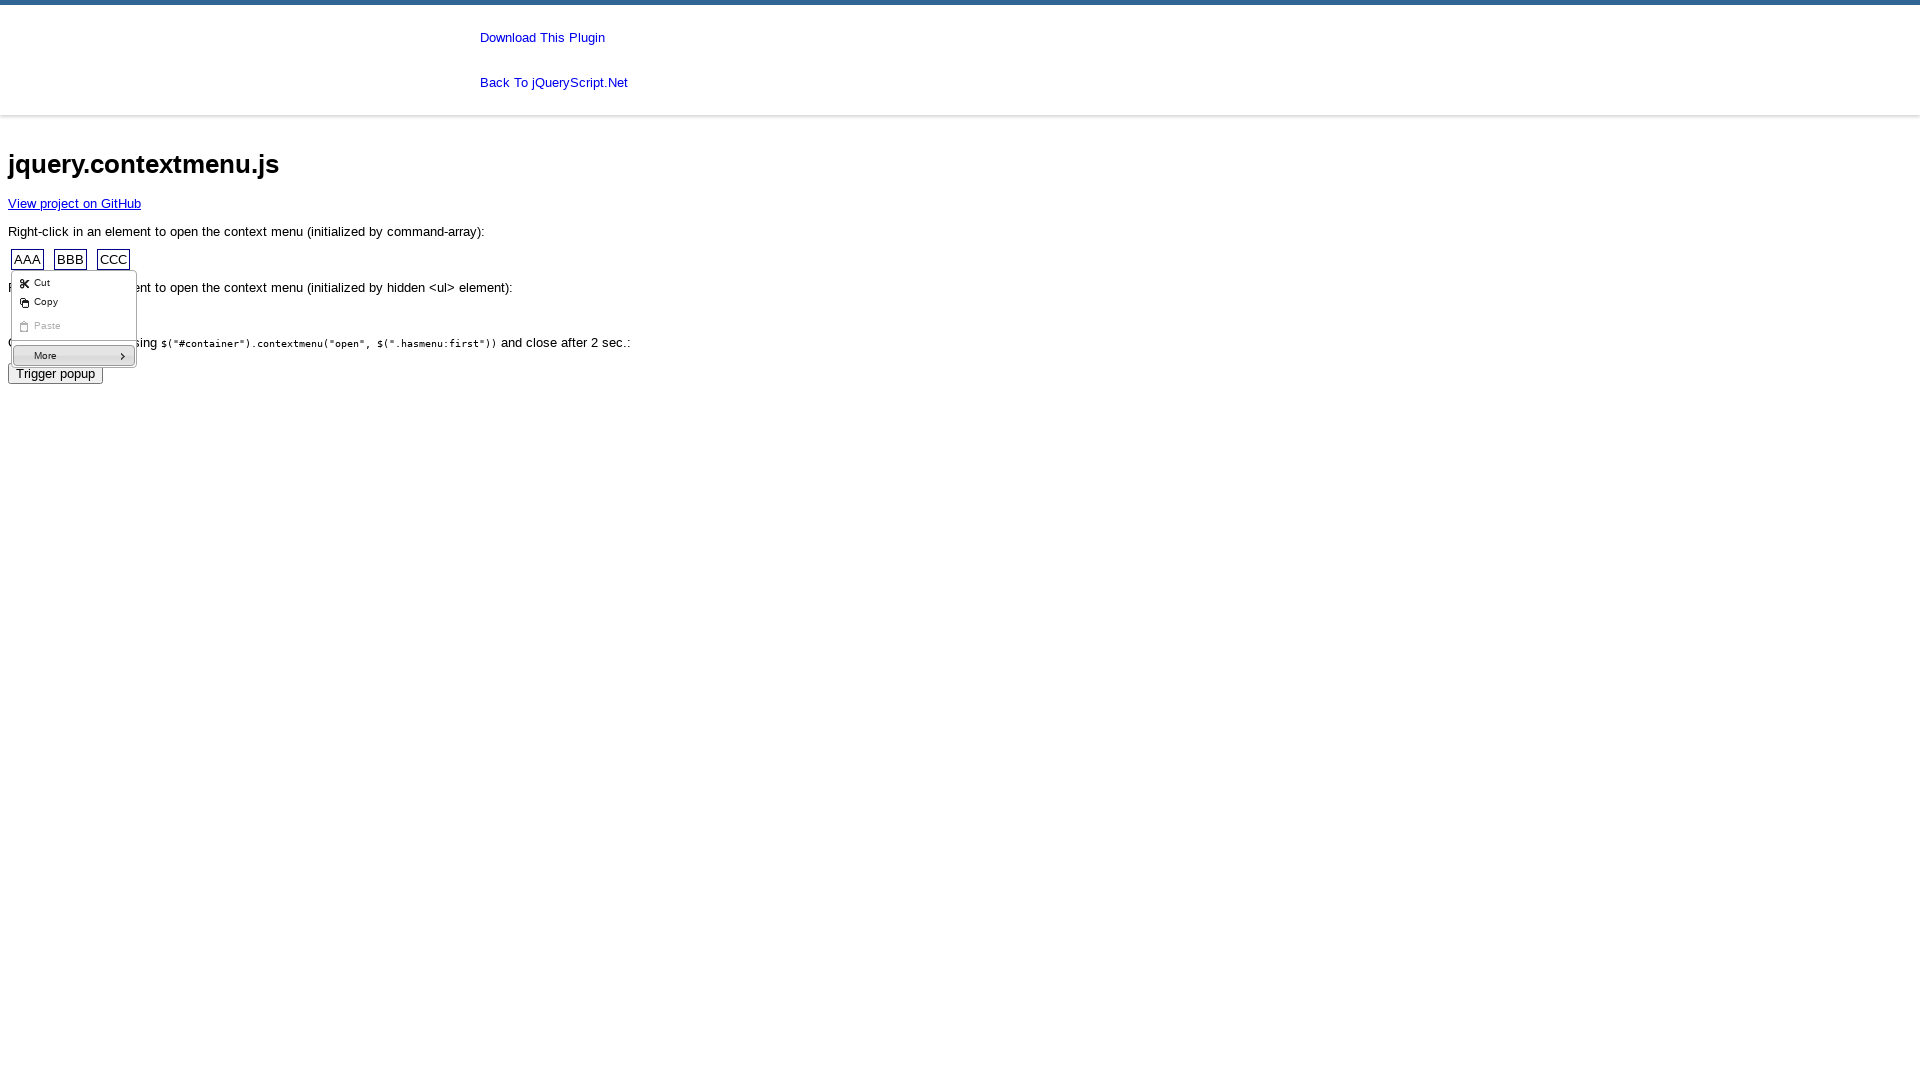

Waited for submenu to appear
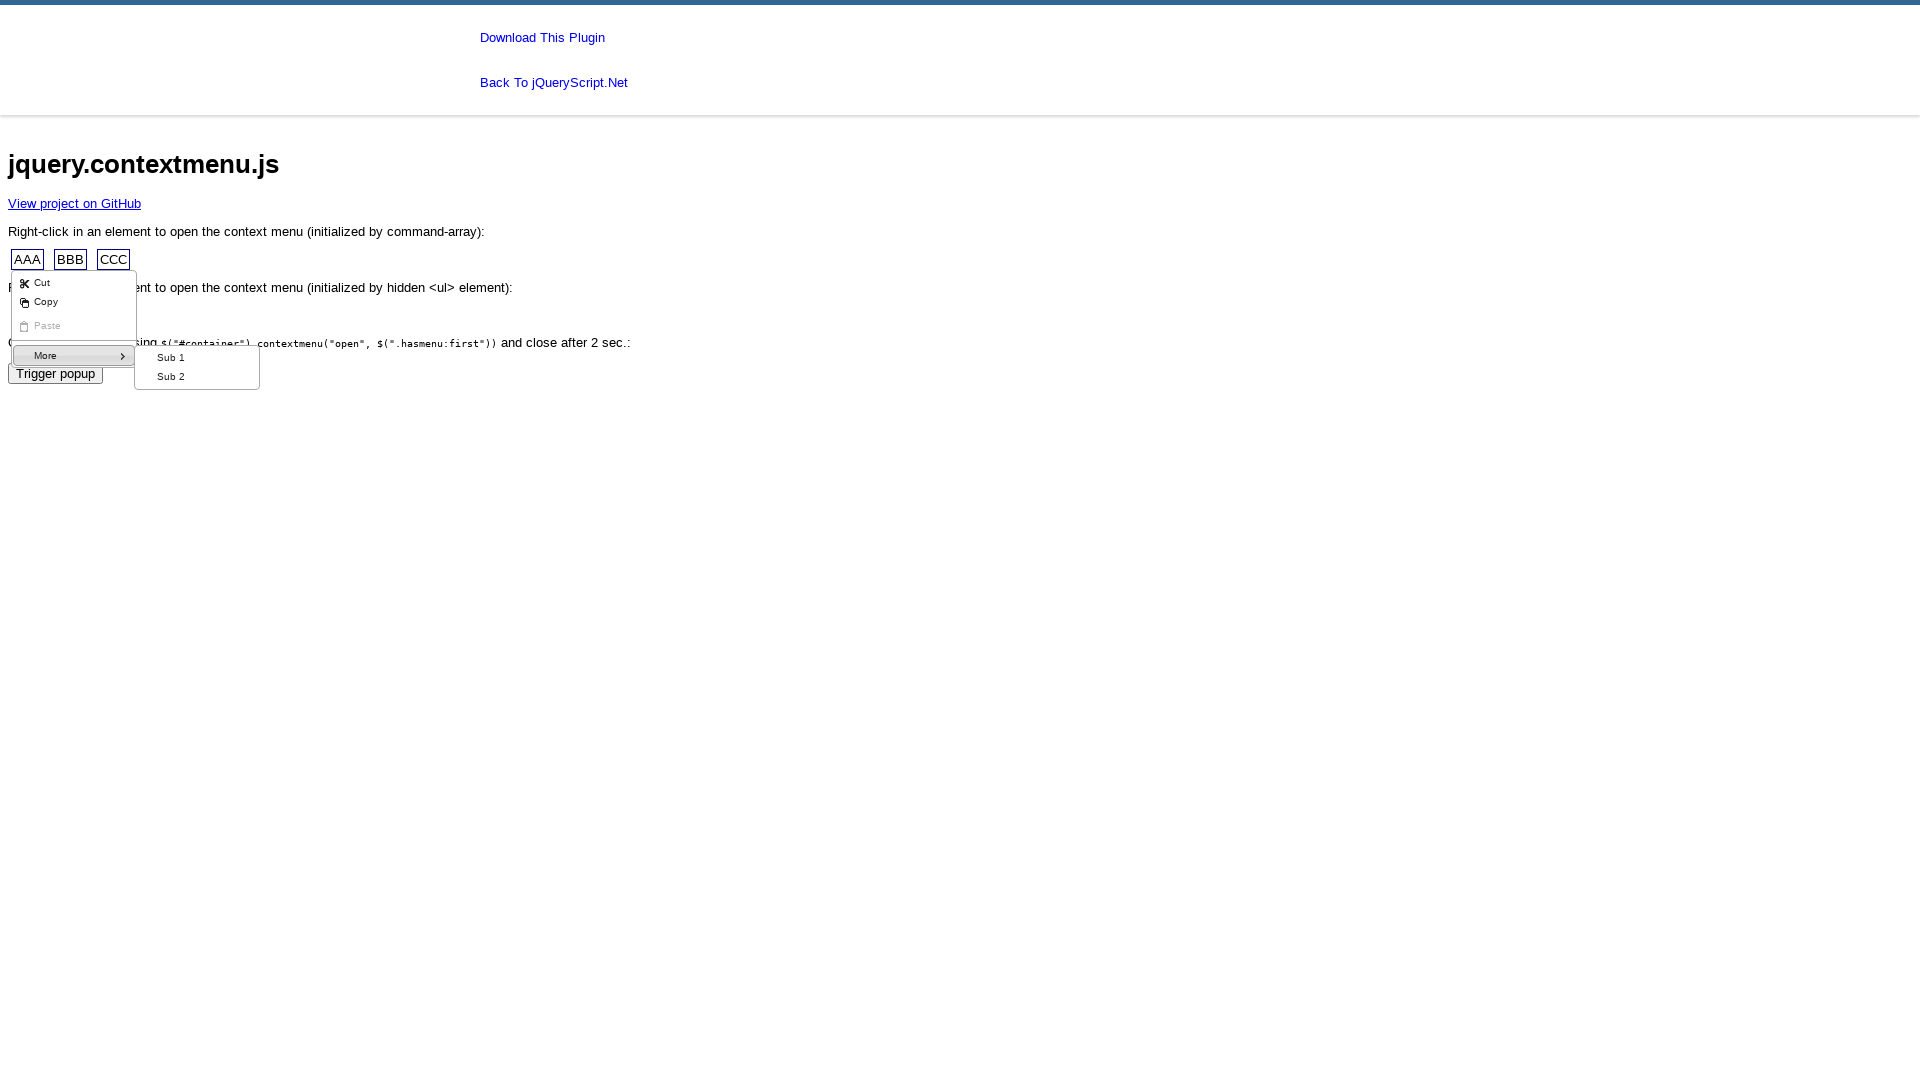

Clicked on 'Sub 1' submenu option at (197, 358) on xpath=//a[contains(.,'Sub 1')]
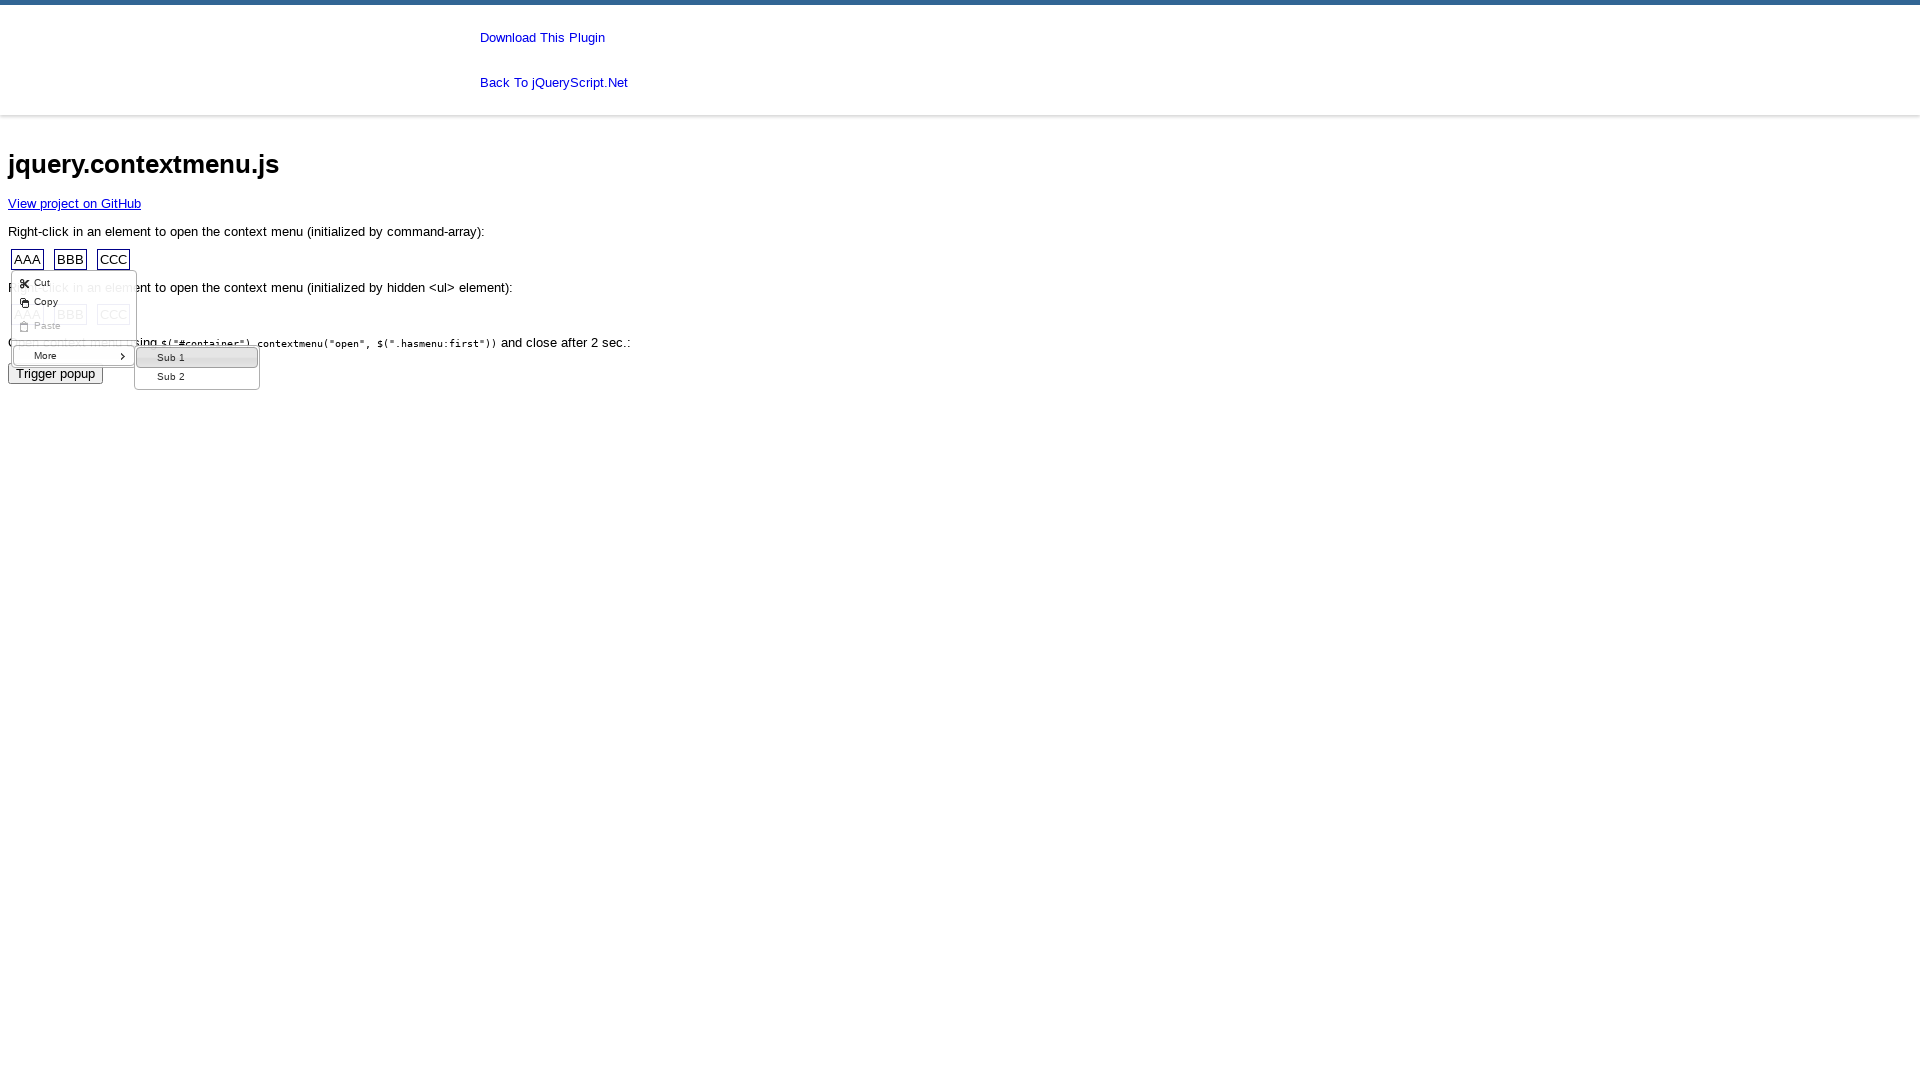

Registered dialog handler to accept alerts
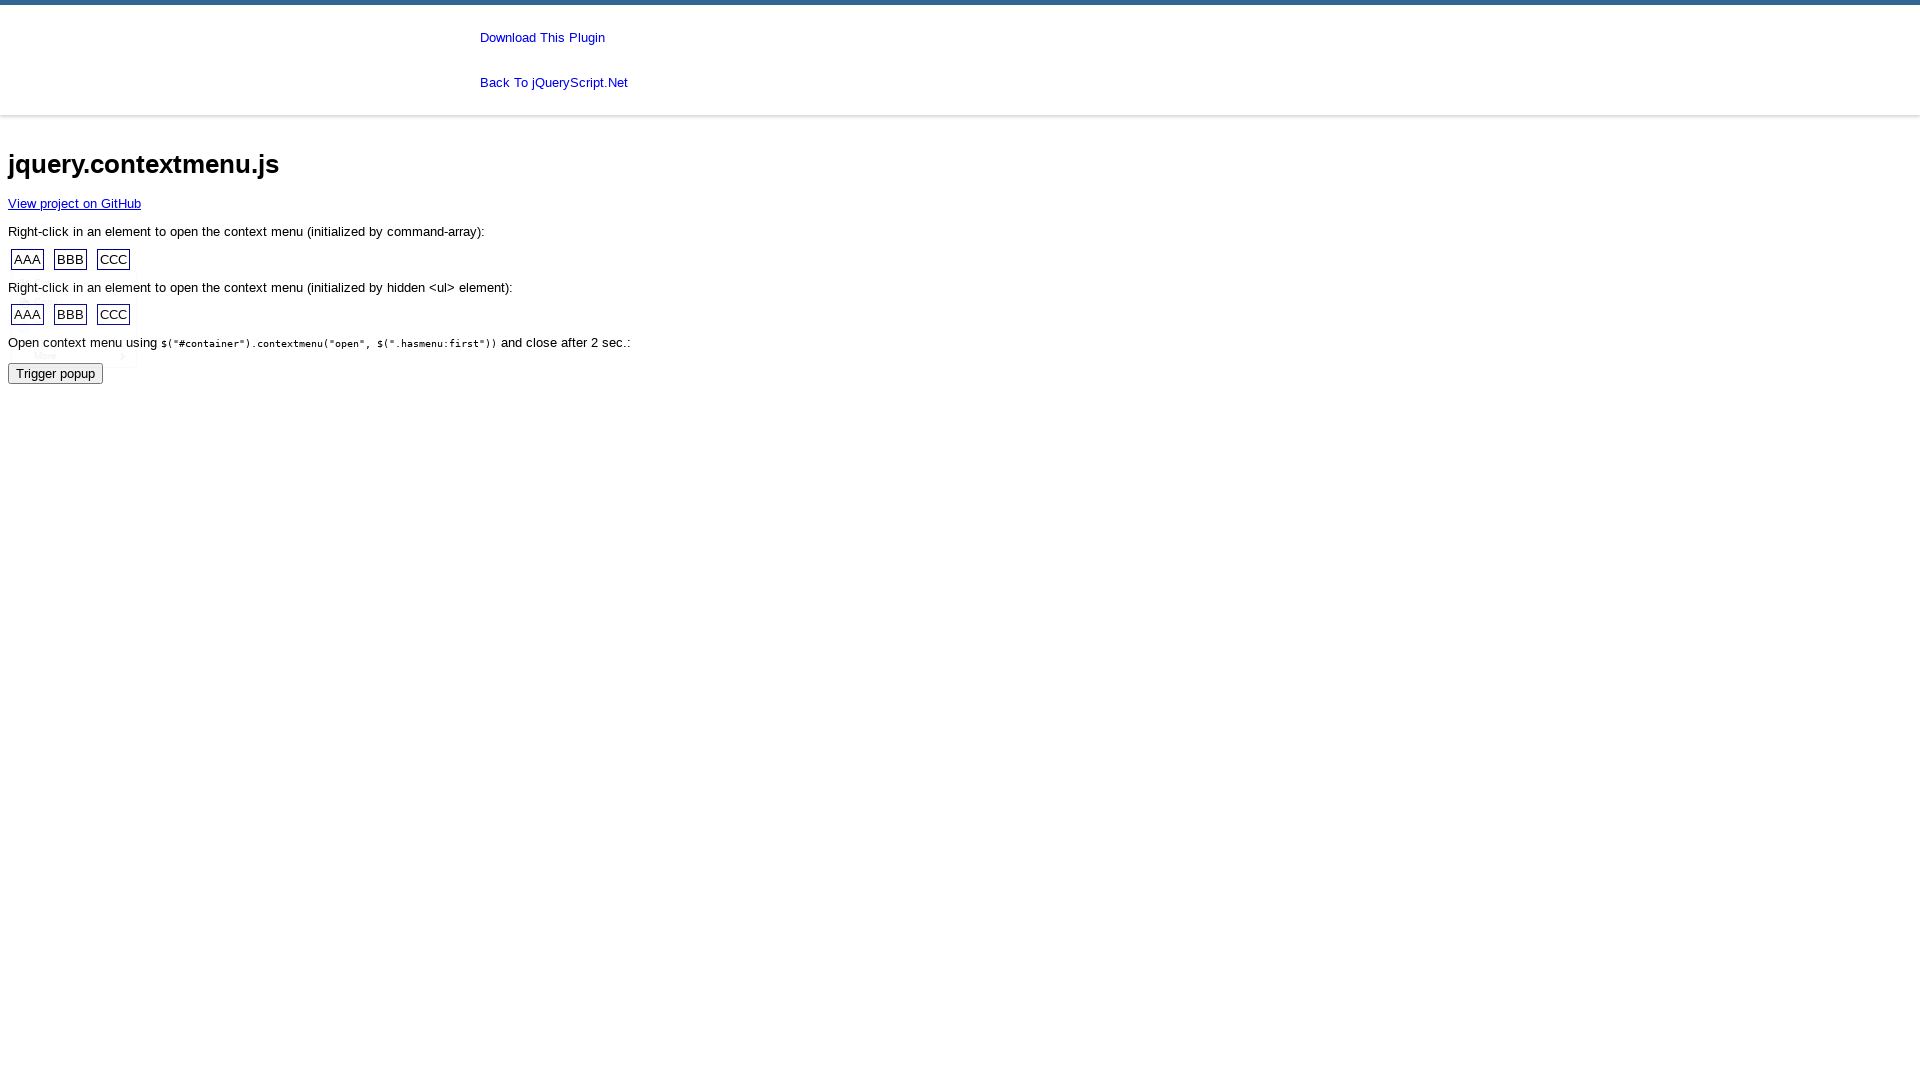

Alert dialog was accepted
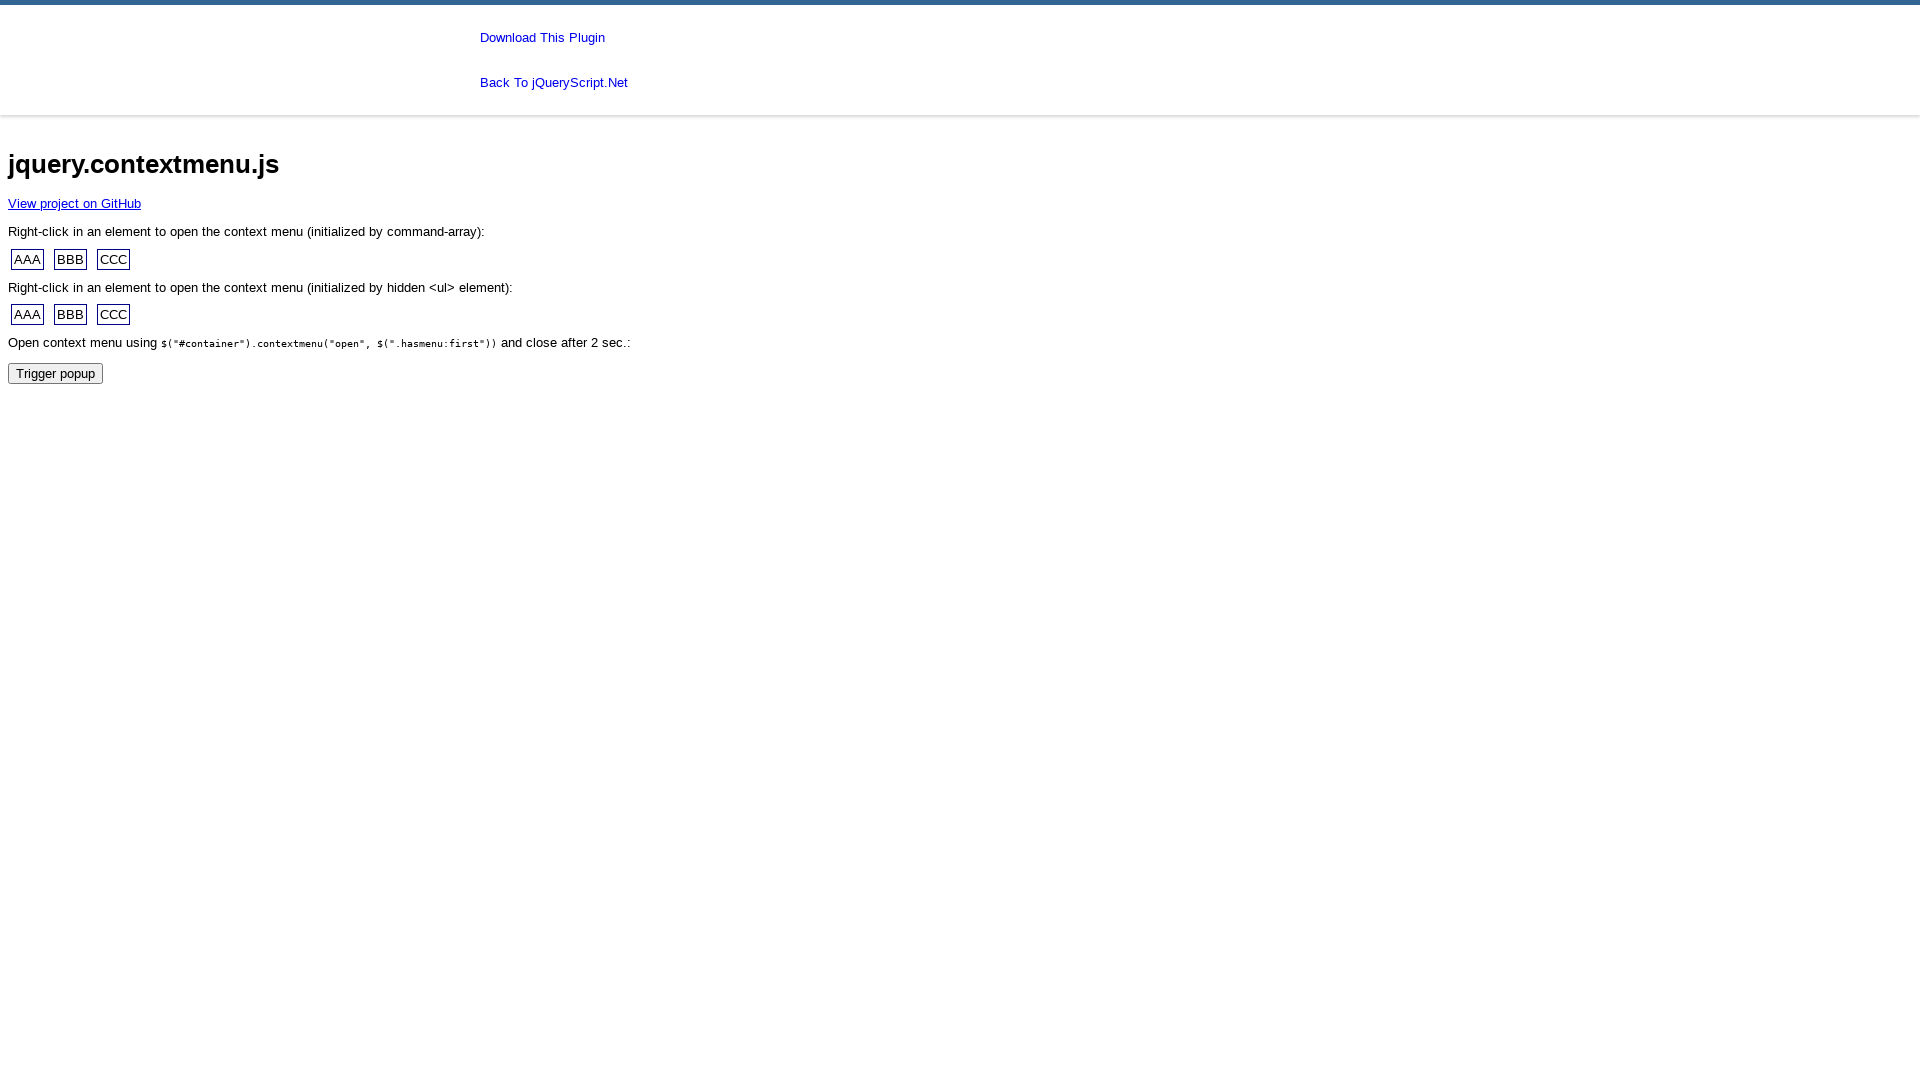

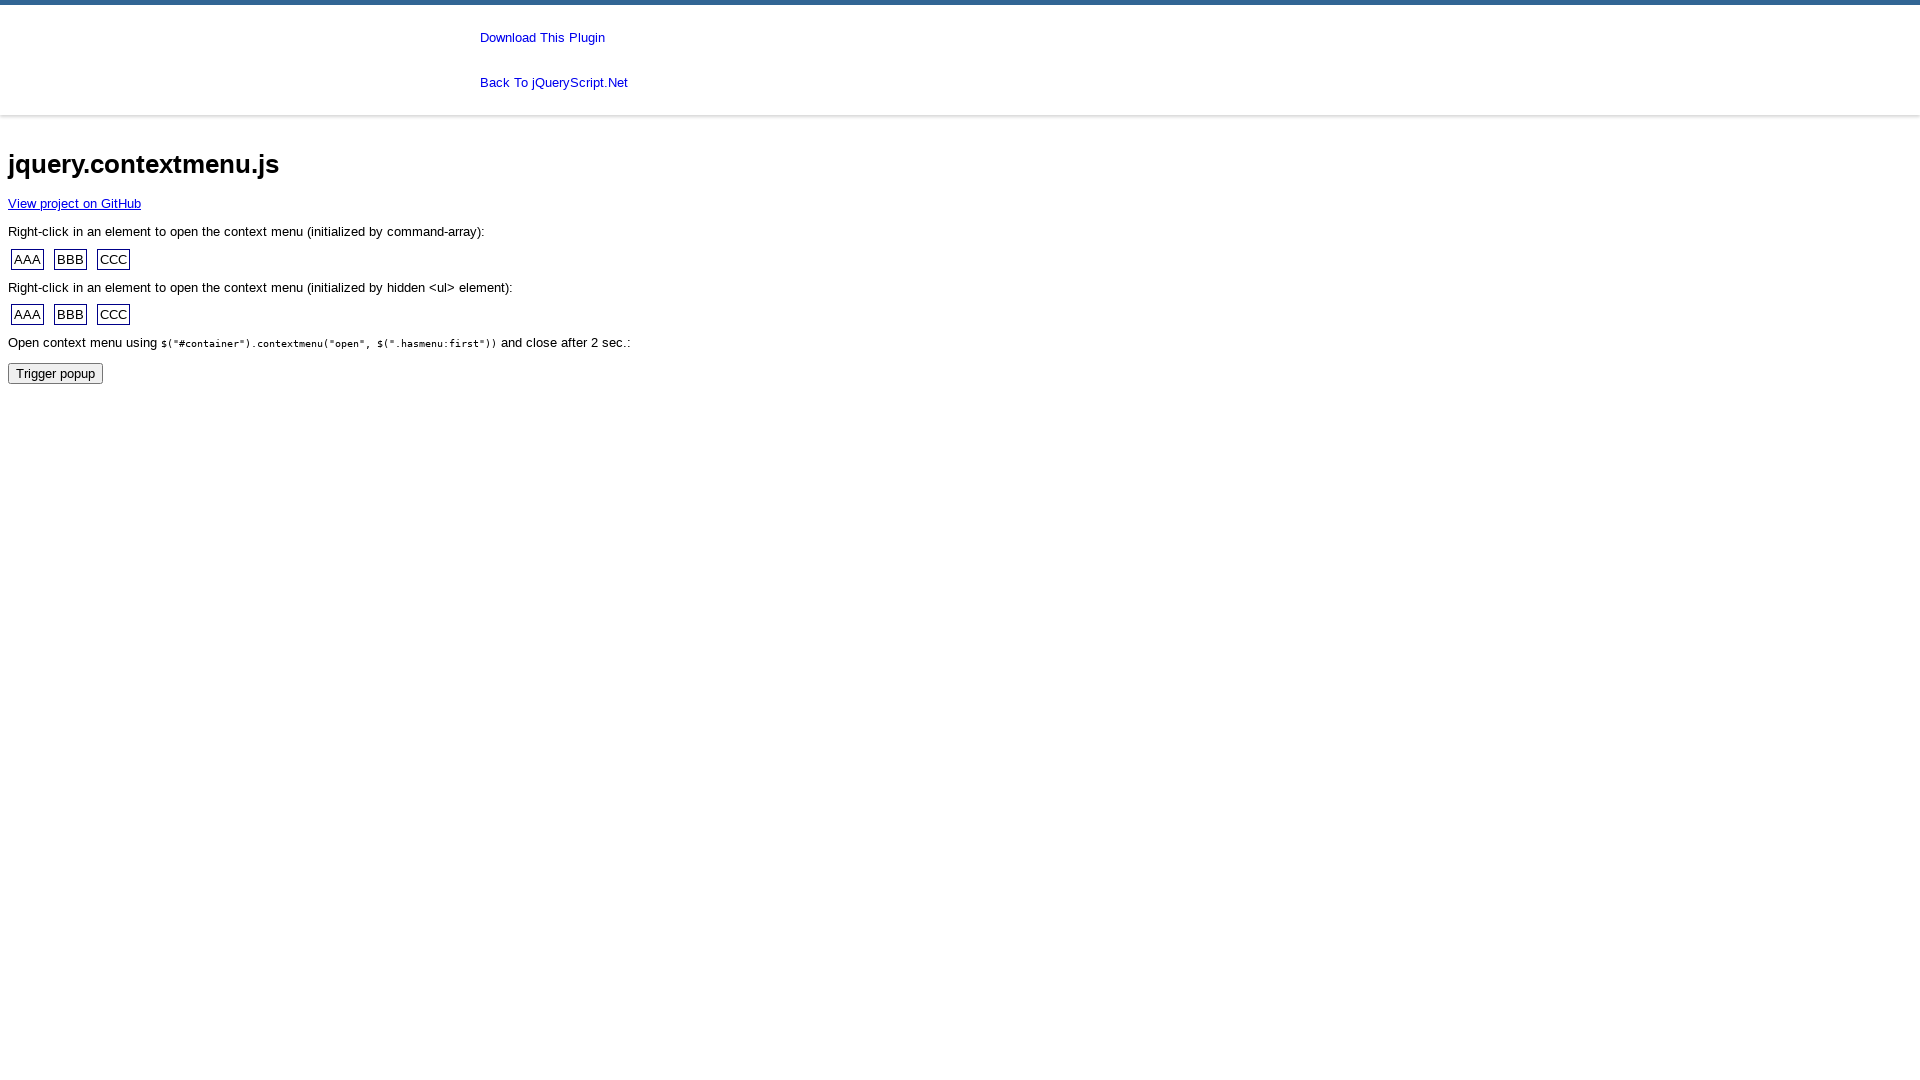